Tests a signup/registration form by filling in first name, last name, and email fields, then submitting the form

Starting URL: http://secure-retreat-92358.herokuapp.com/

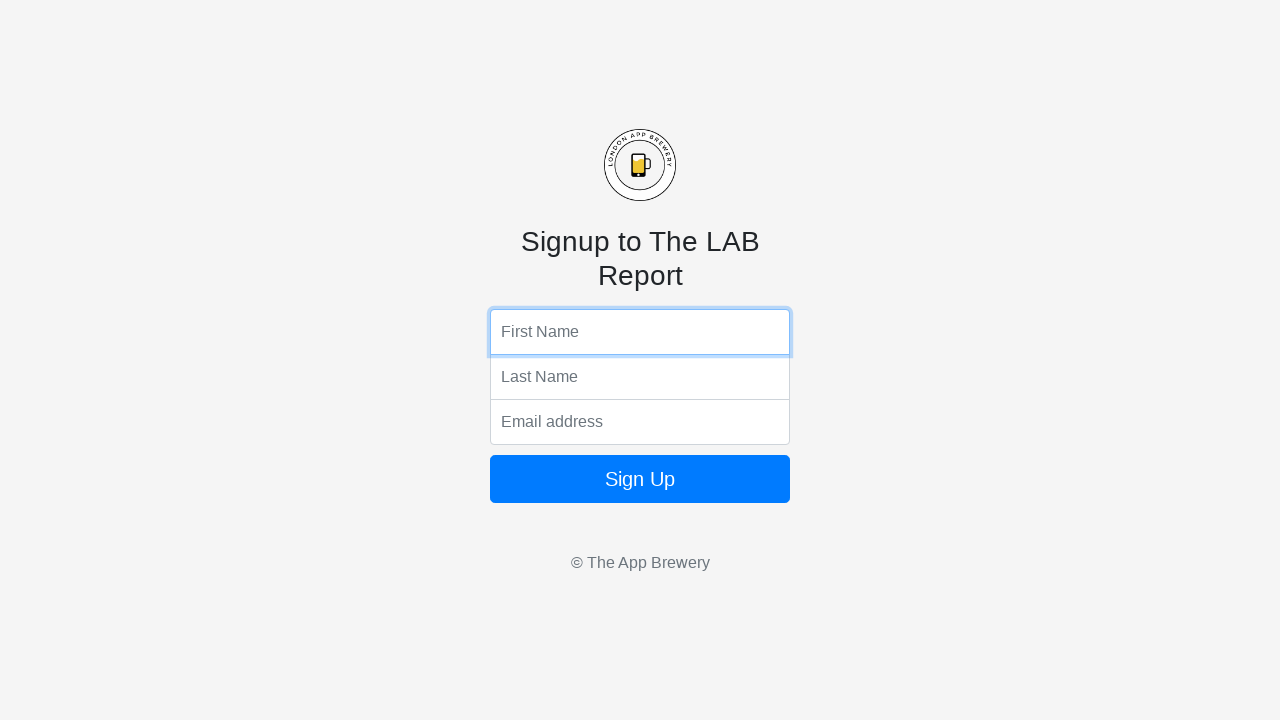

Filled first name field with 'Marcus' on input[name='fName']
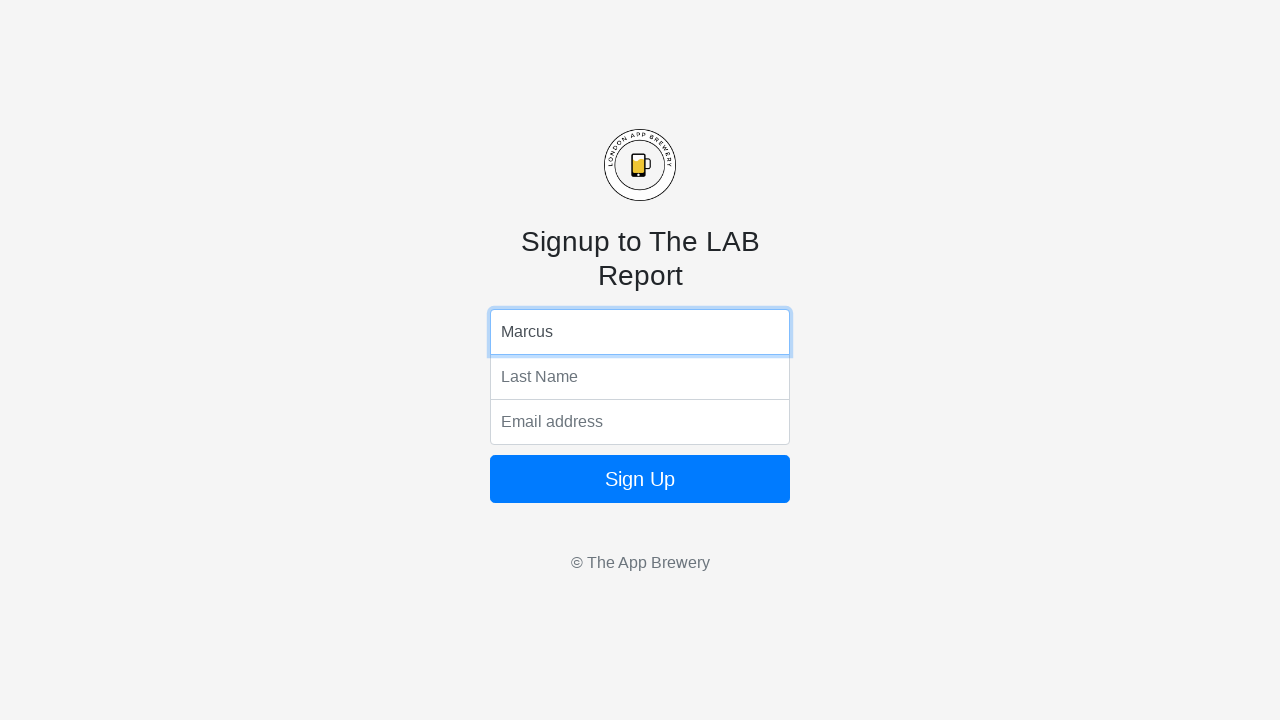

Filled last name field with 'Johnson' on input[name='lName']
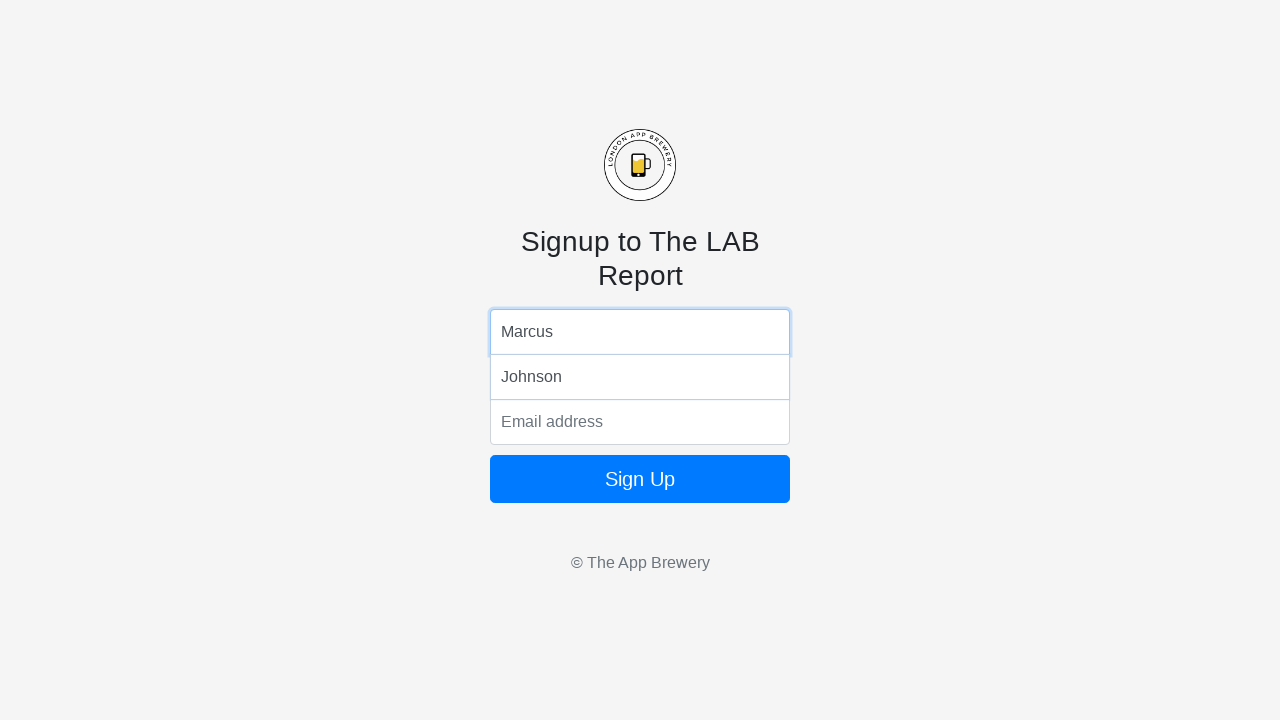

Filled email field with 'marcus.johnson@example.com' on input[name='email']
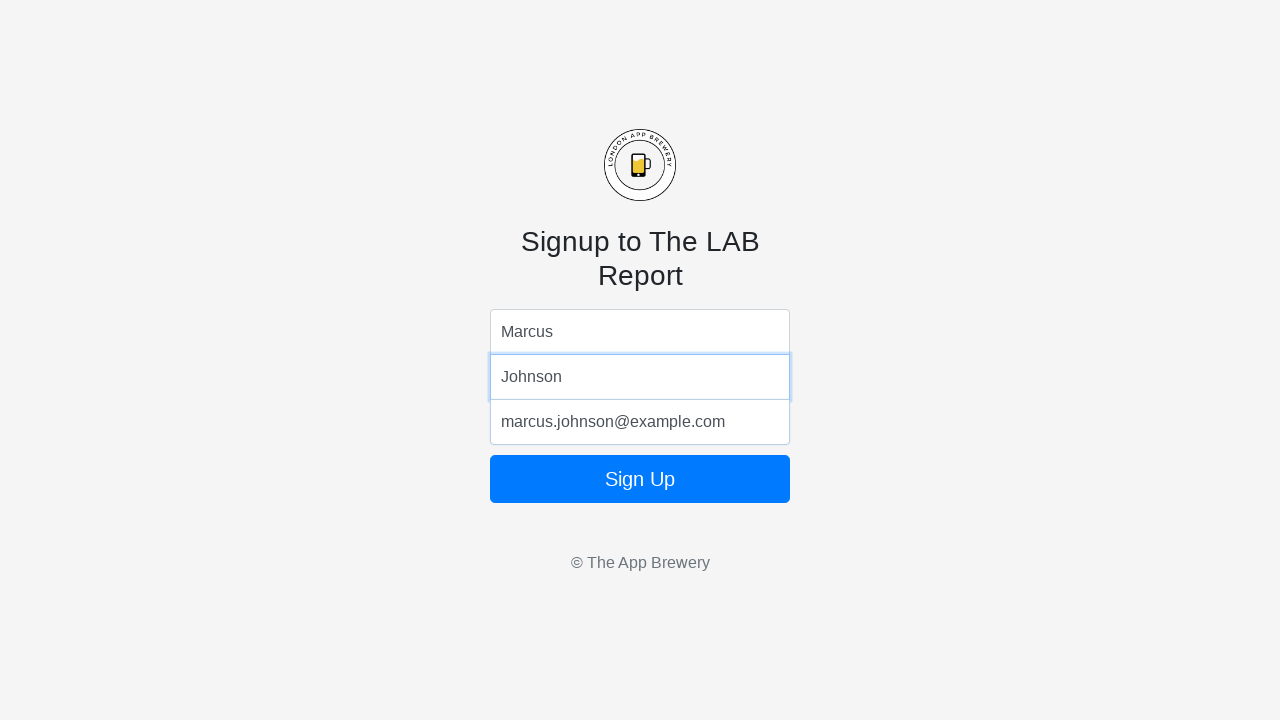

Clicked submit button to submit the registration form at (640, 479) on form button
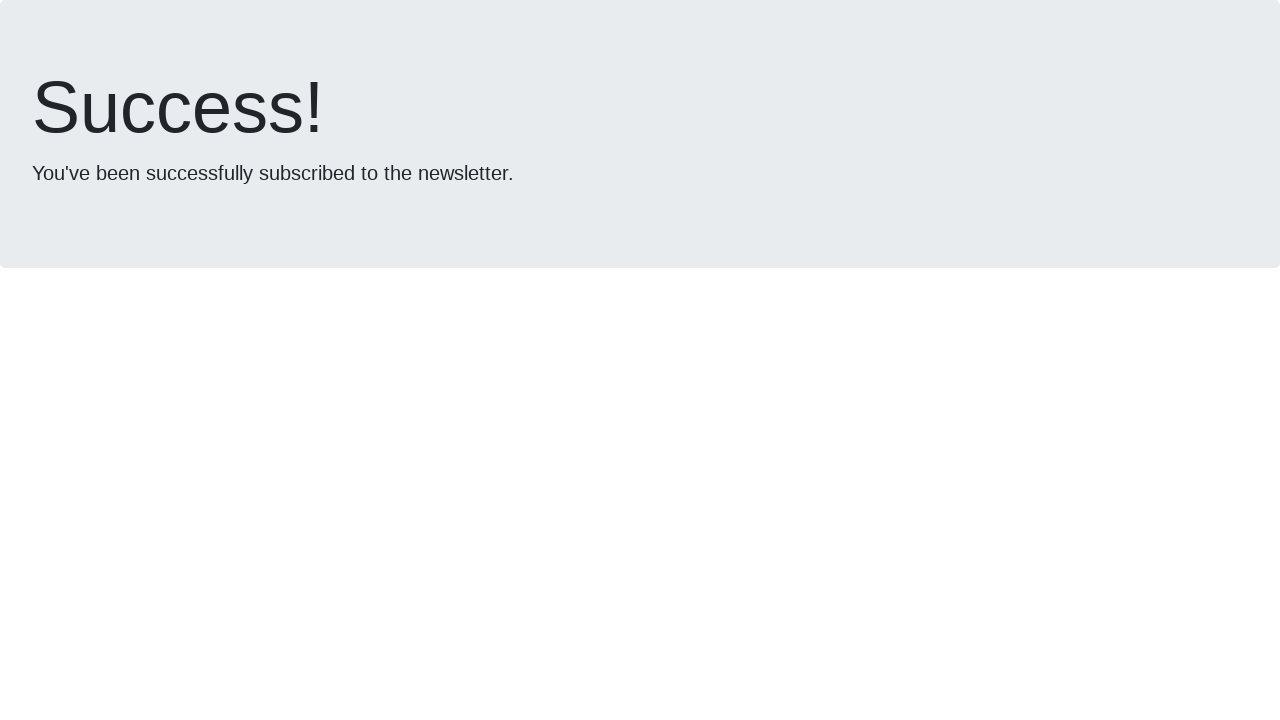

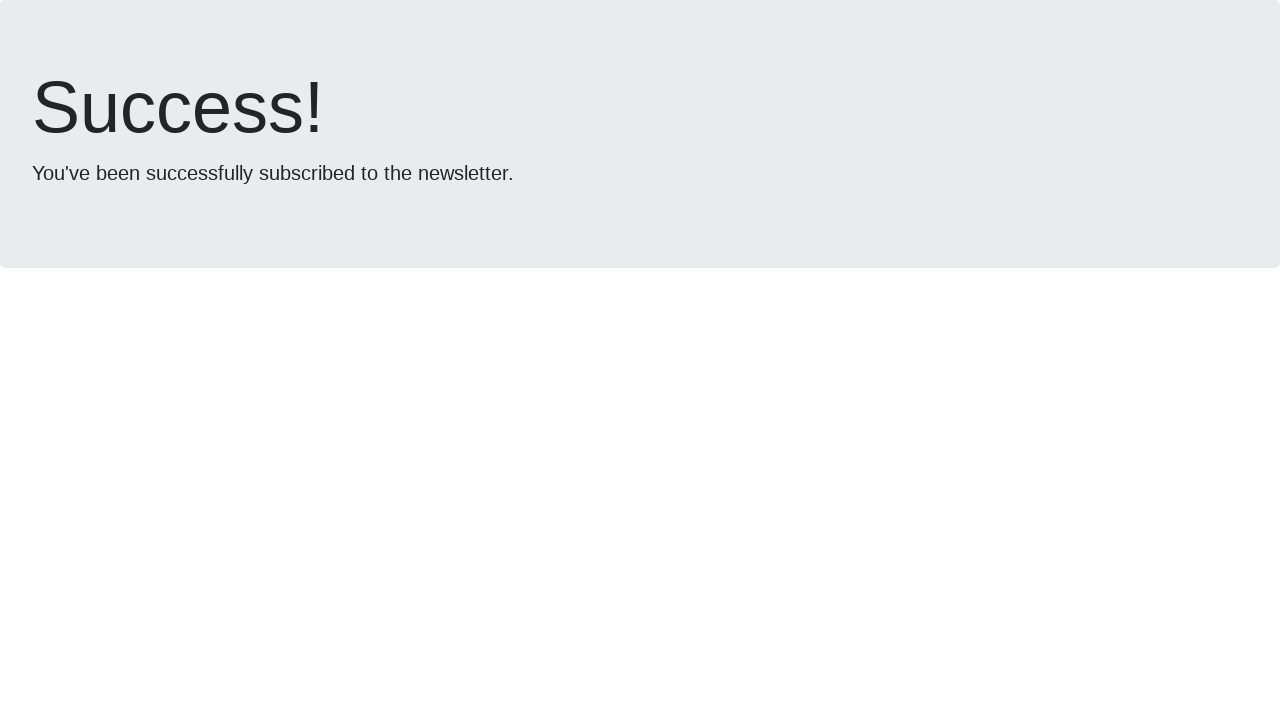